Tests adding 5 tasks to the todo list, marking all as completed, removing completed tasks, and verifying the list is empty.

Starting URL: https://techglobal-training.com/frontend

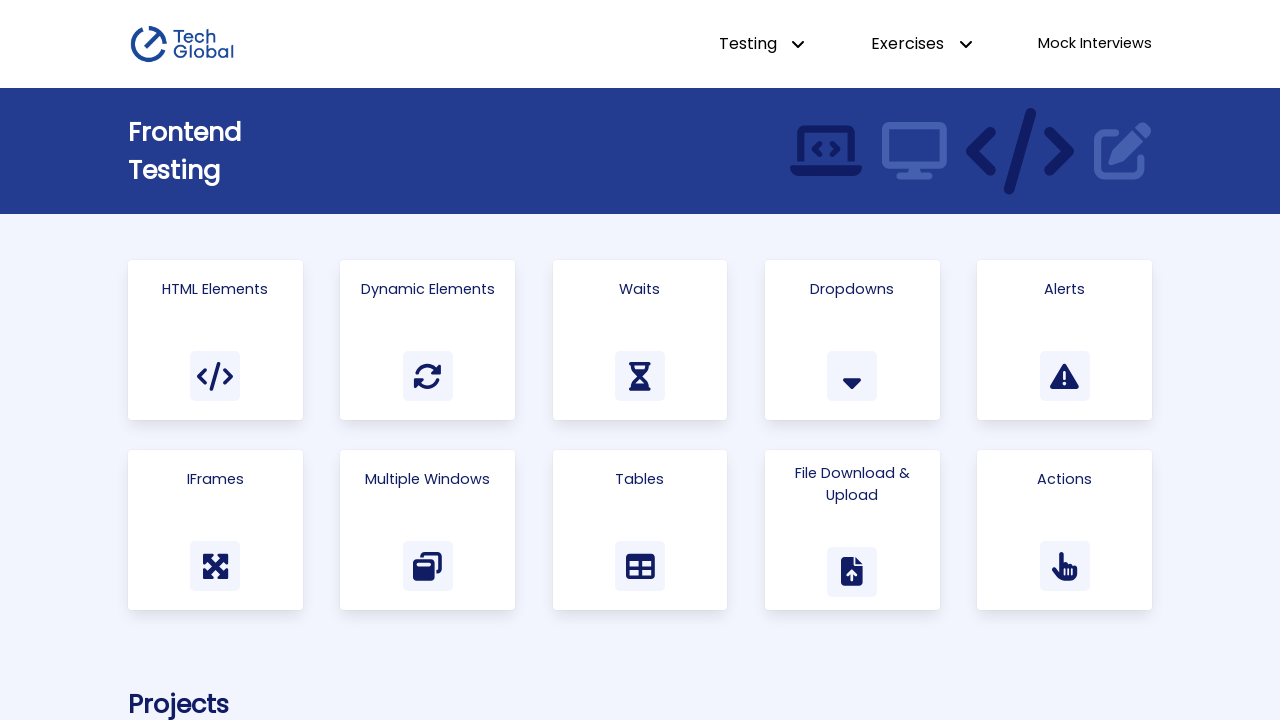

Clicked on Todo List link at (911, 360) on internal:role=link[name="Todo List"i]
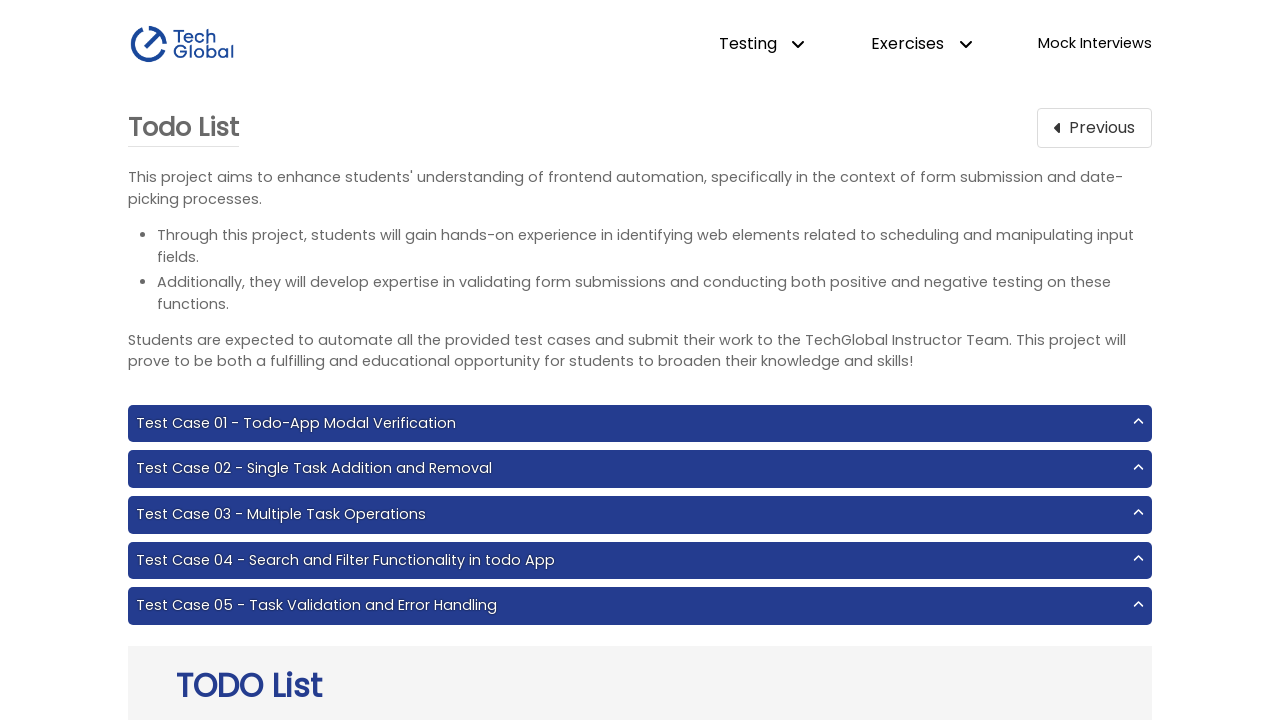

Filled task input field with 'task1' on internal:attr=[placeholder="New todo"i]
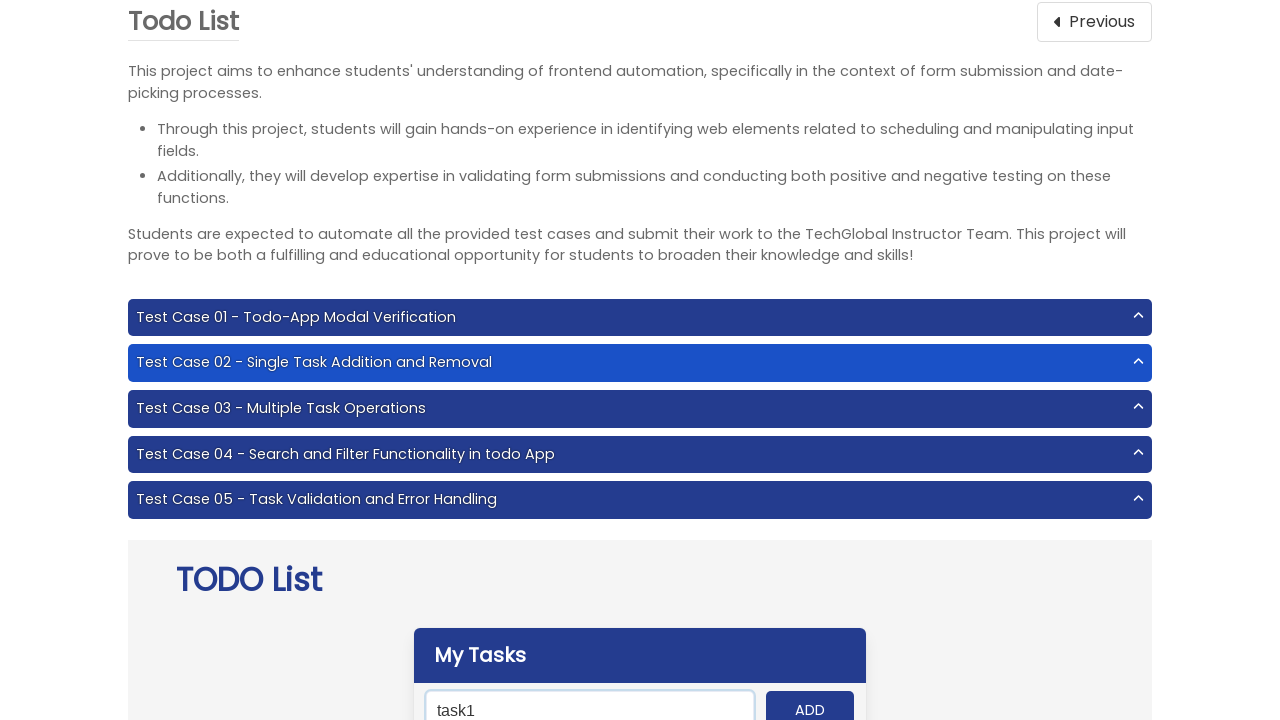

Clicked ADD button to add 'task1' to the list at (810, 701) on internal:role=button[name="ADD"i]
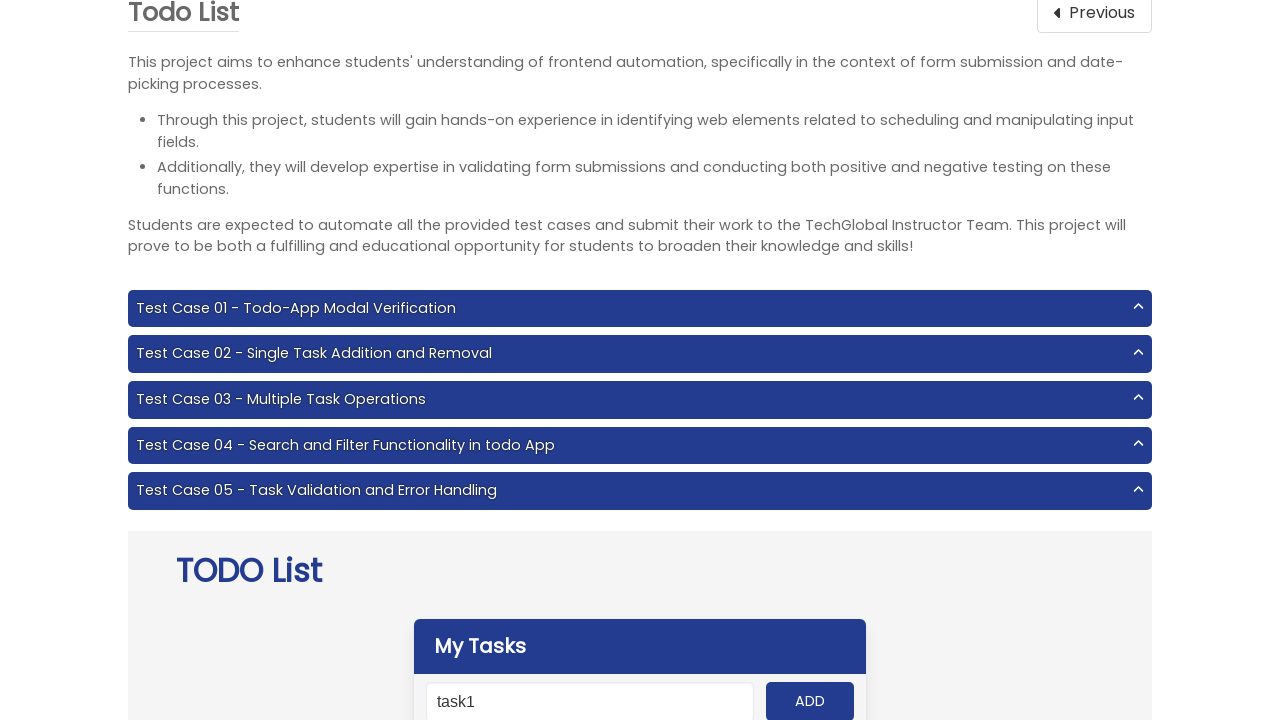

Filled task input field with 'task2' on internal:attr=[placeholder="New todo"i]
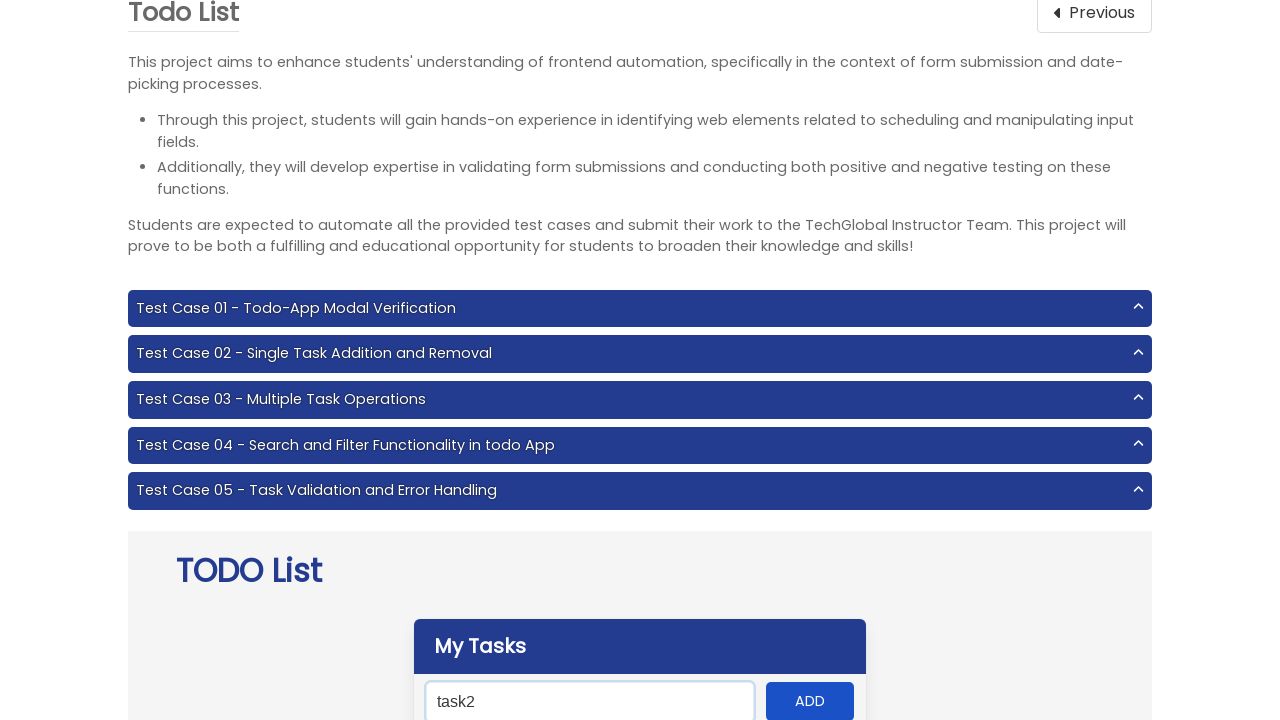

Clicked ADD button to add 'task2' to the list at (810, 701) on internal:role=button[name="ADD"i]
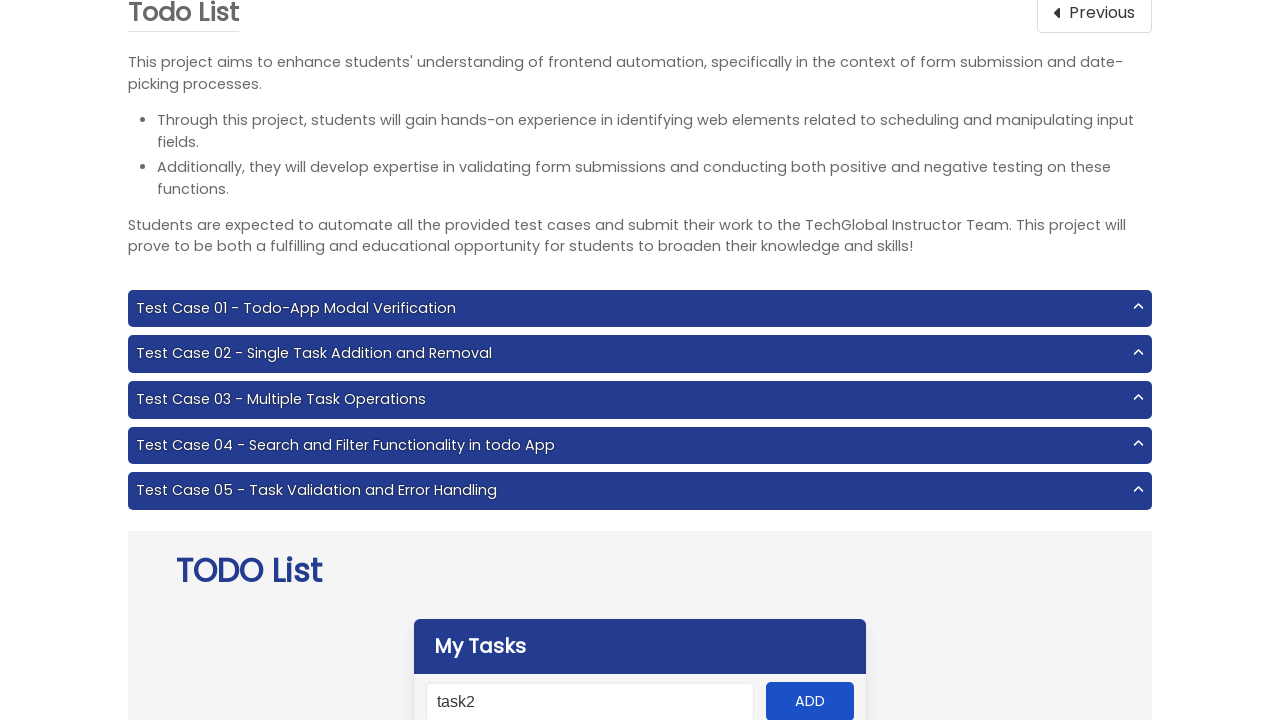

Filled task input field with 'task3' on internal:attr=[placeholder="New todo"i]
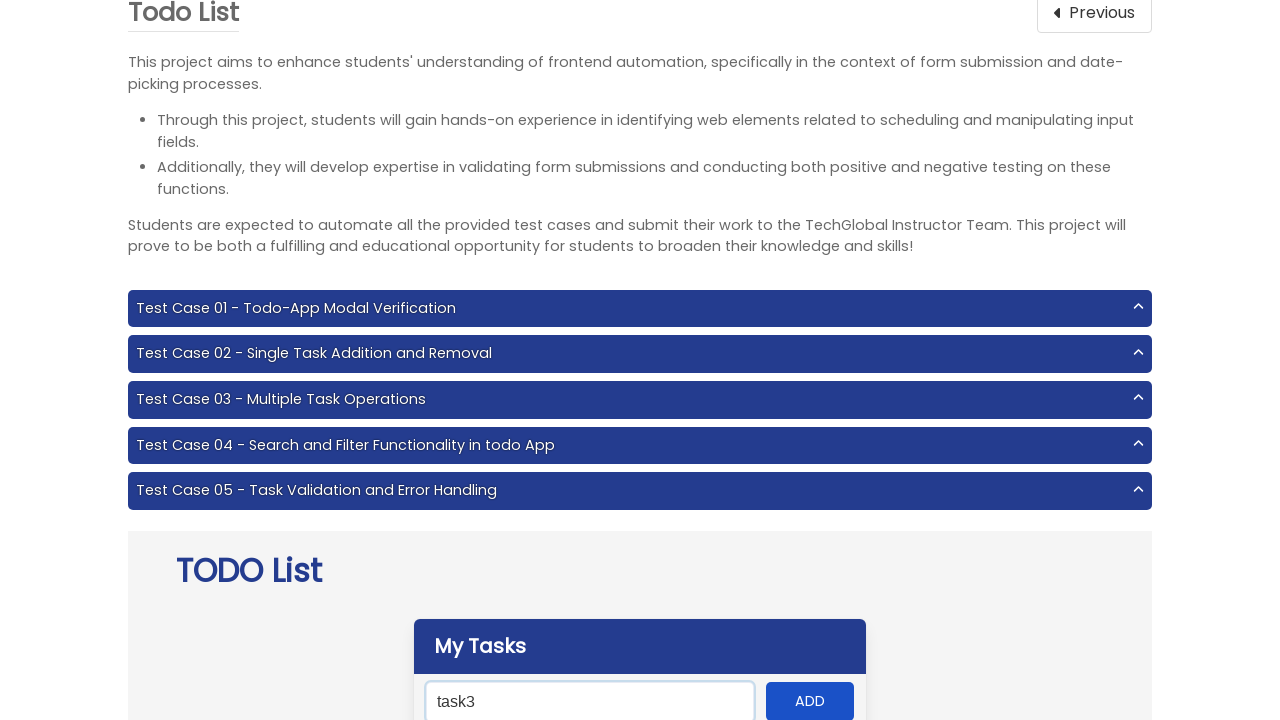

Clicked ADD button to add 'task3' to the list at (810, 701) on internal:role=button[name="ADD"i]
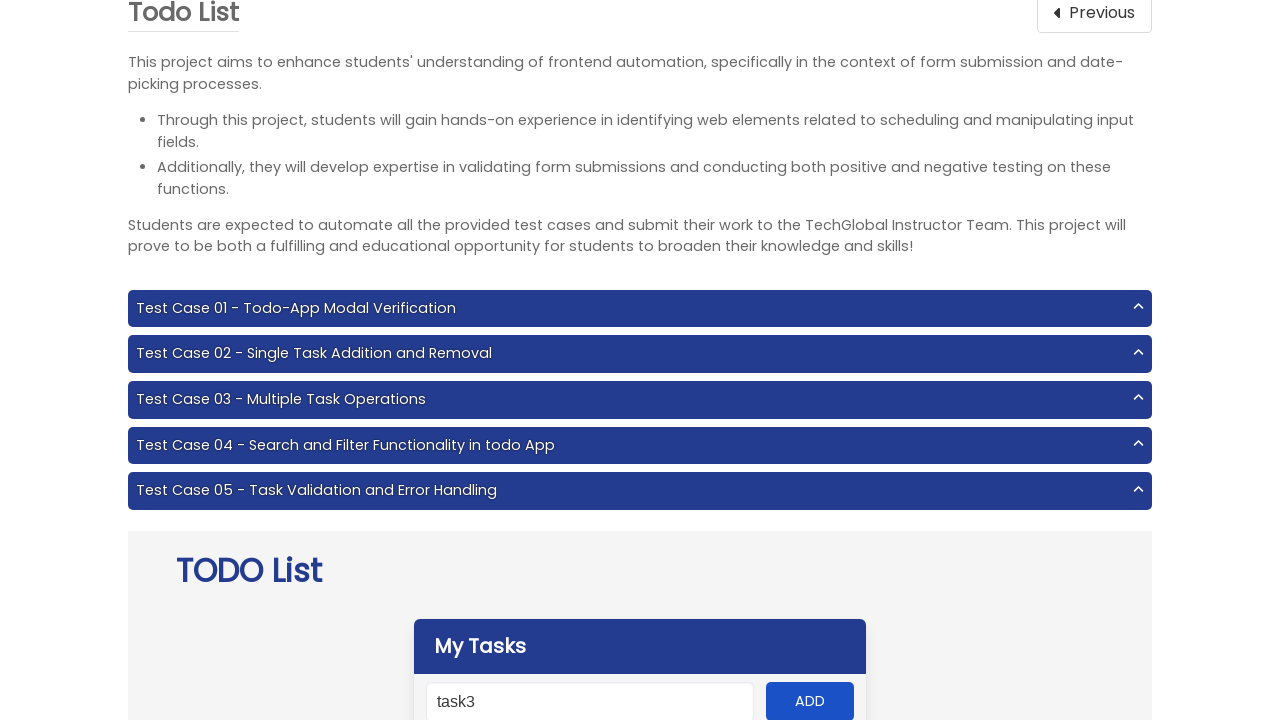

Filled task input field with 'task4' on internal:attr=[placeholder="New todo"i]
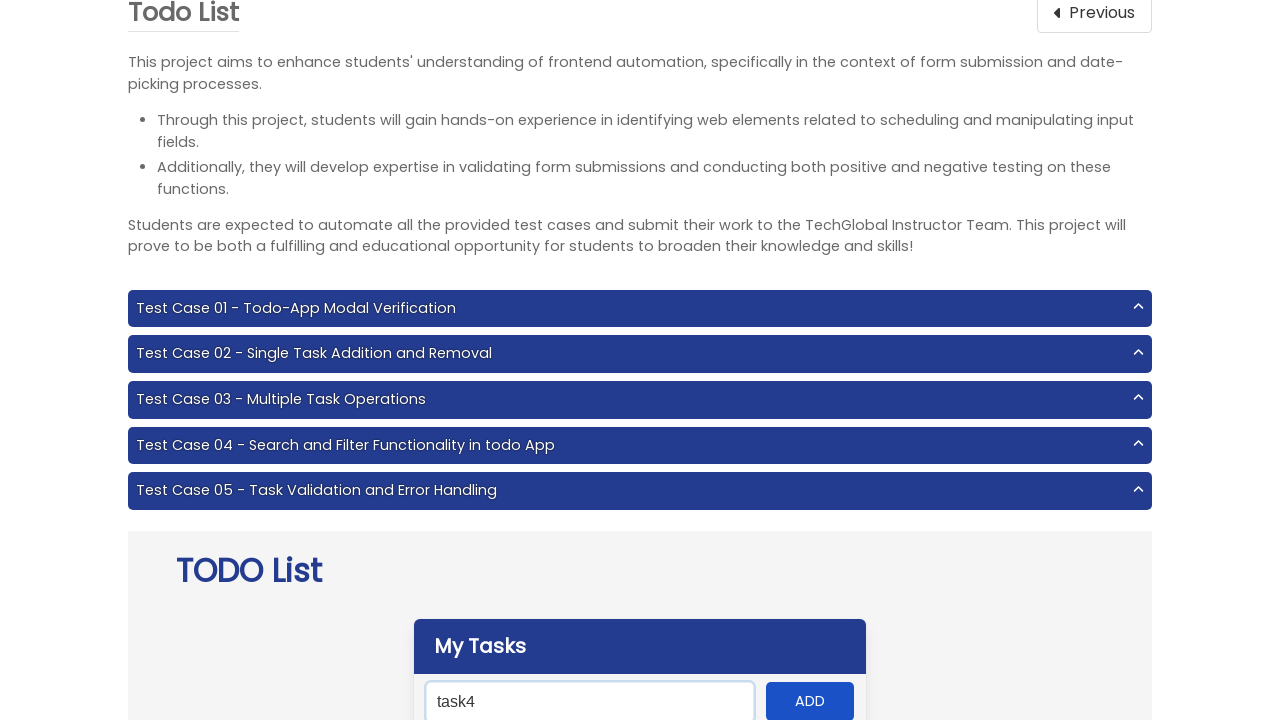

Clicked ADD button to add 'task4' to the list at (810, 701) on internal:role=button[name="ADD"i]
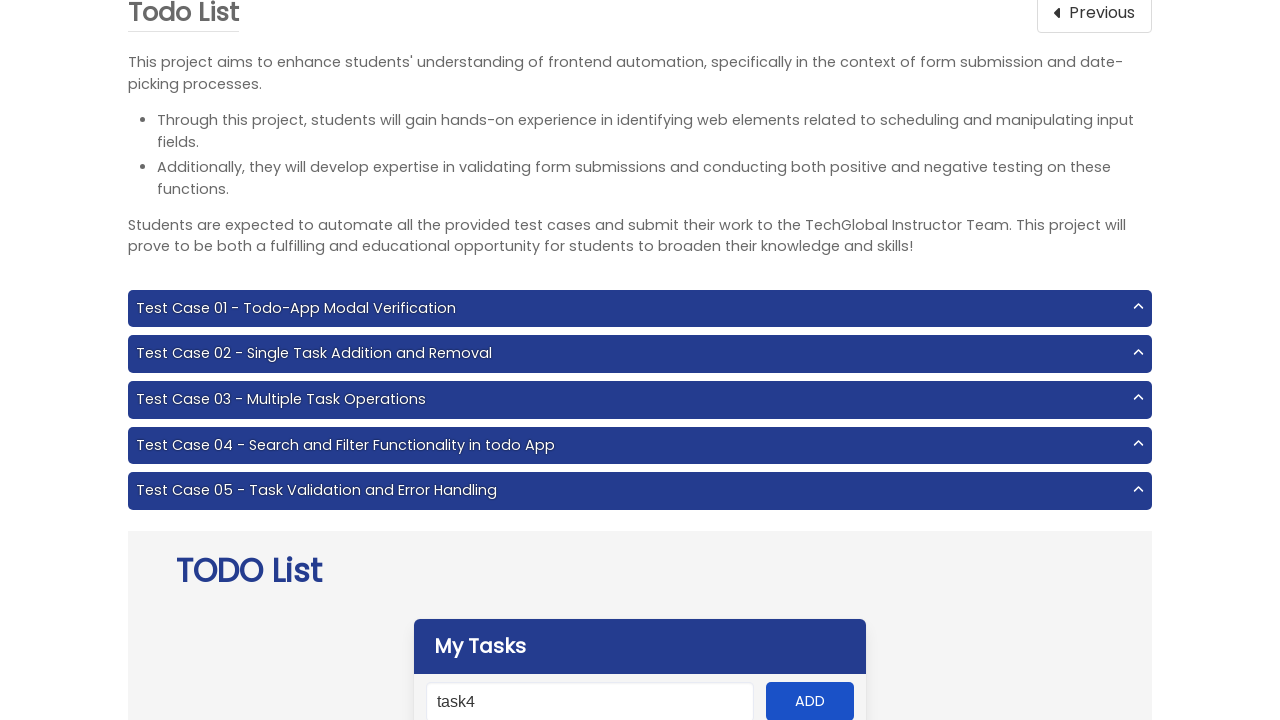

Filled task input field with 'task5' on internal:attr=[placeholder="New todo"i]
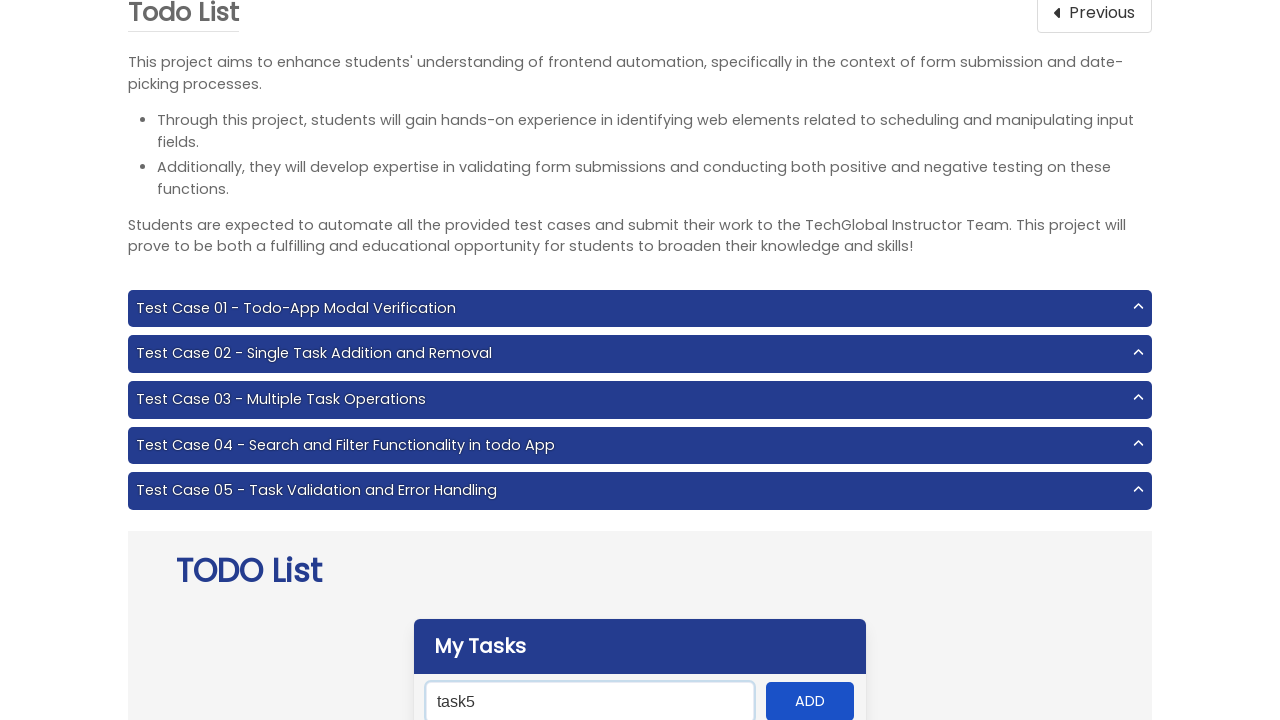

Clicked ADD button to add 'task5' to the list at (810, 701) on internal:role=button[name="ADD"i]
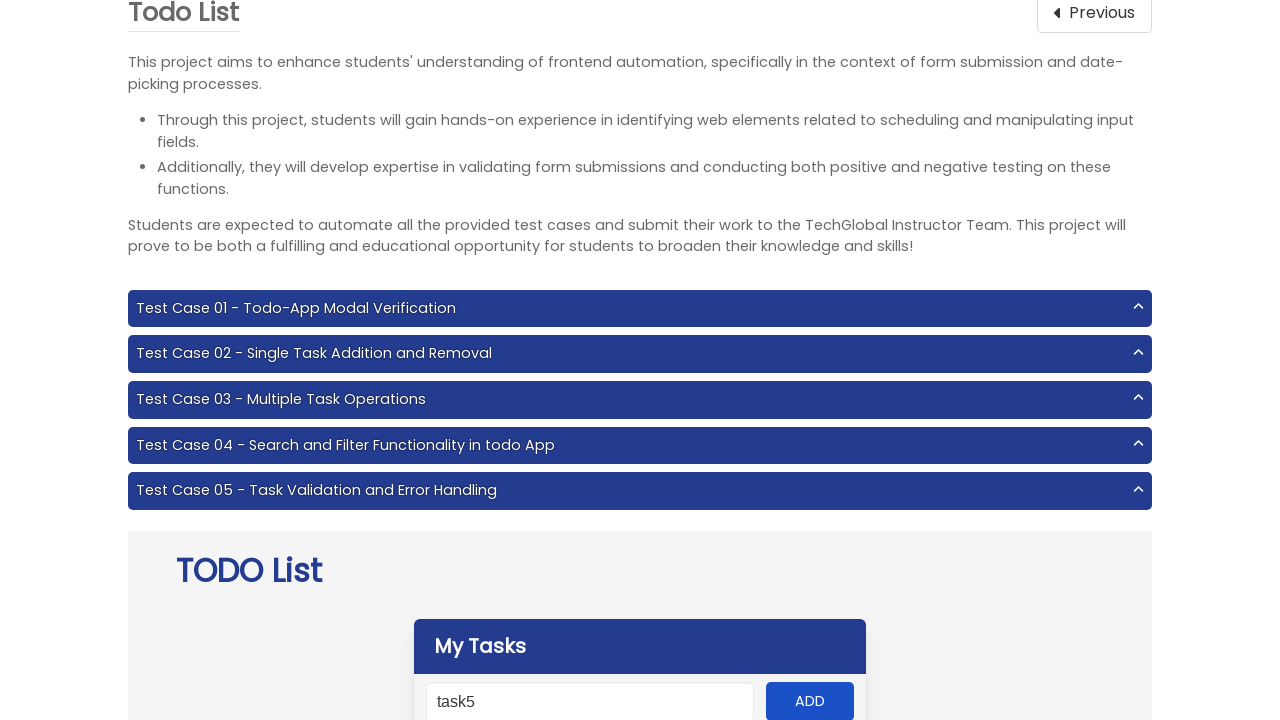

Retrieved all tasks from the list
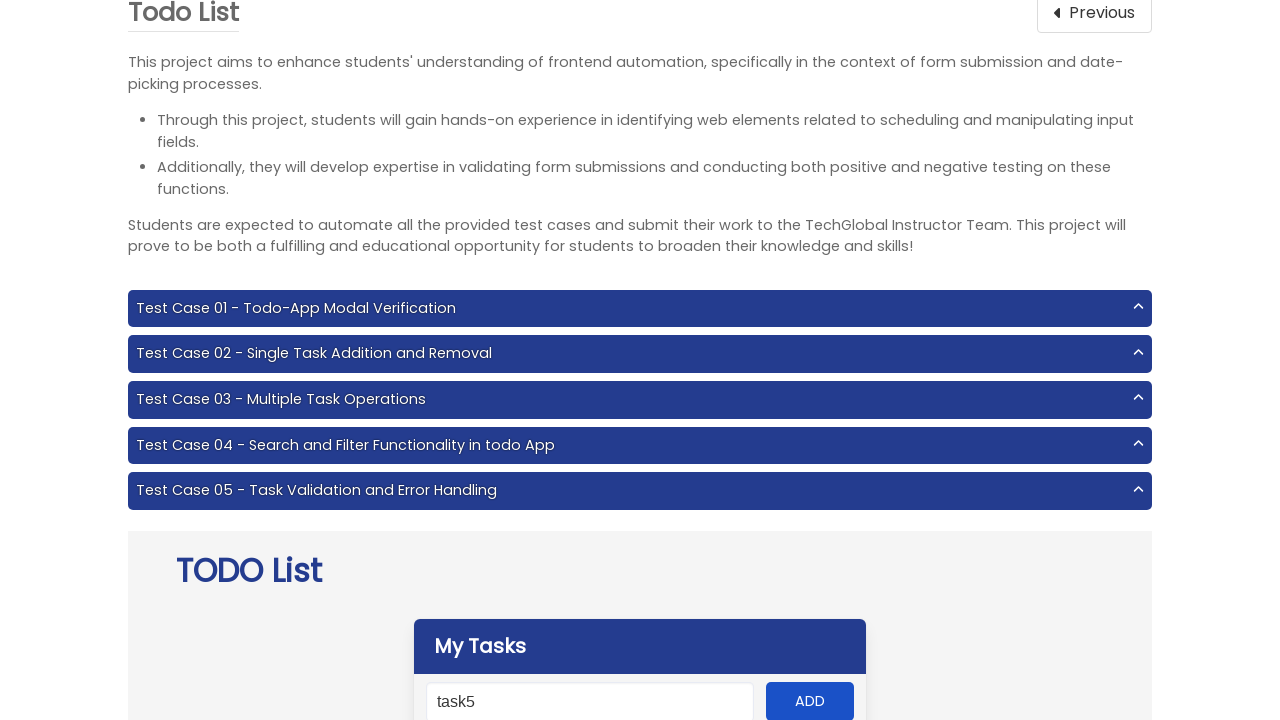

Clicked task to mark as completed at (462, 360) on #panel .panel-block div >> nth=0
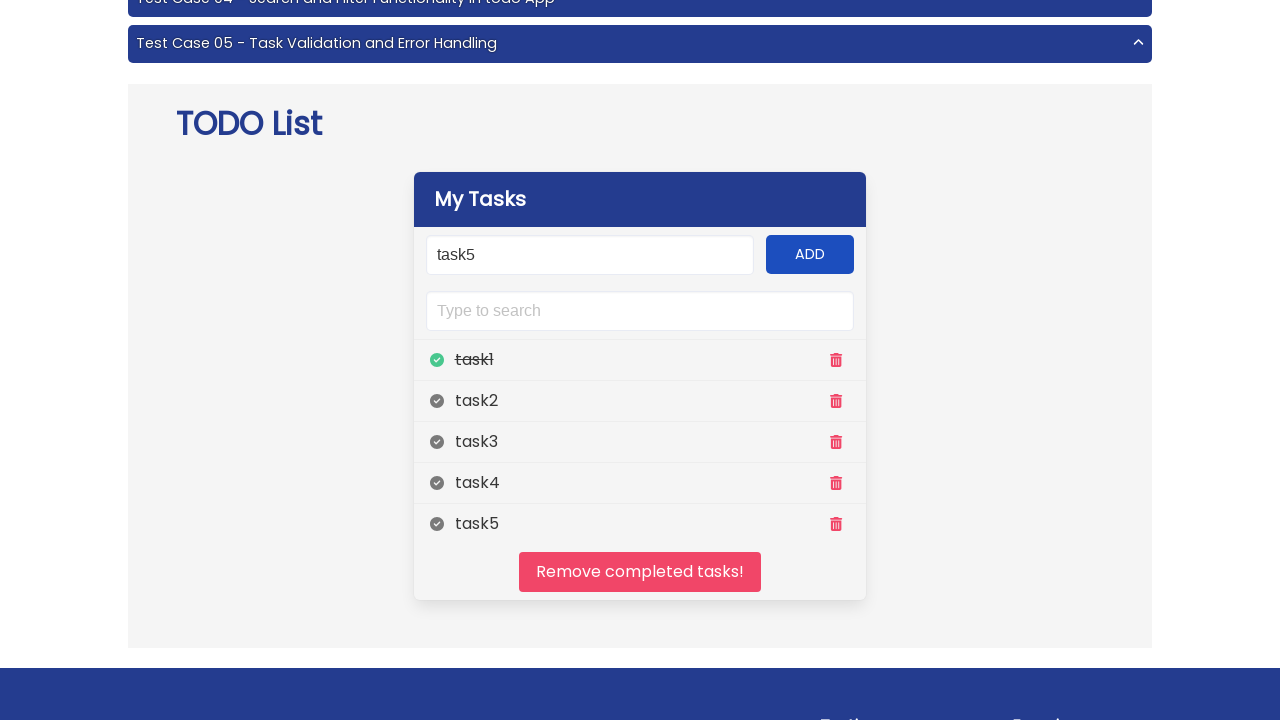

Clicked task to mark as completed at (464, 401) on #panel .panel-block div >> nth=1
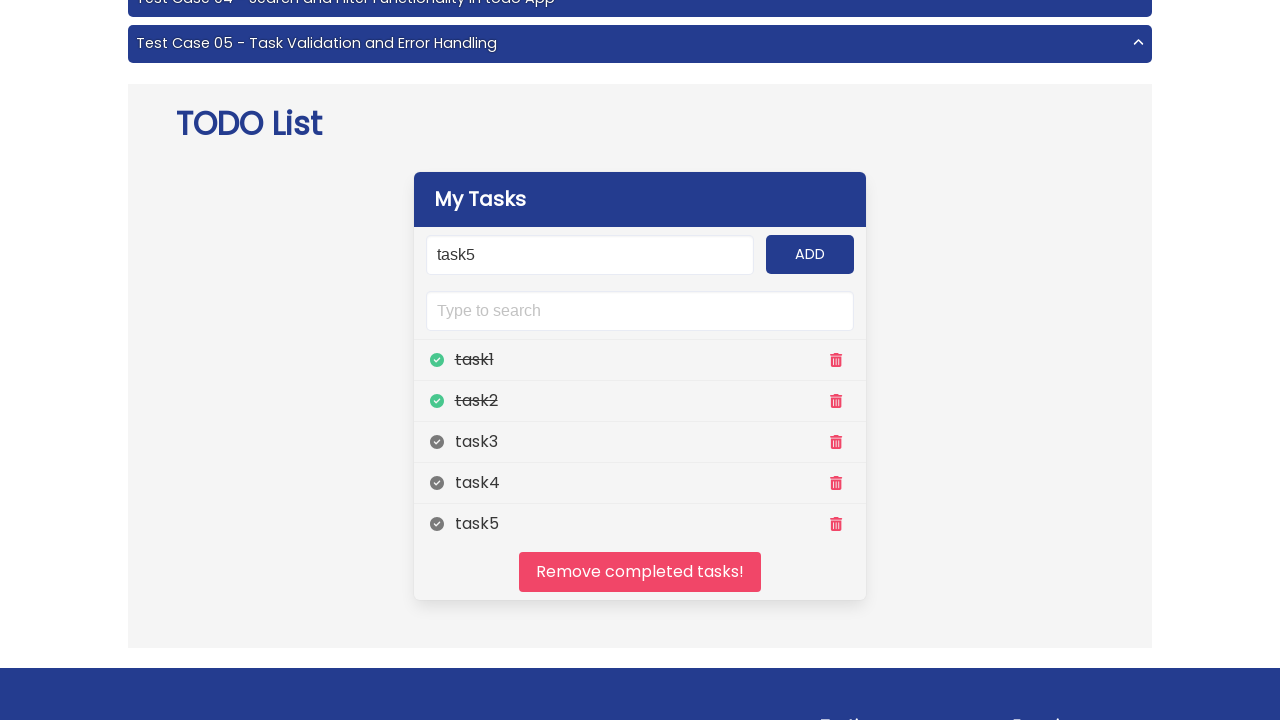

Clicked task to mark as completed at (464, 442) on #panel .panel-block div >> nth=2
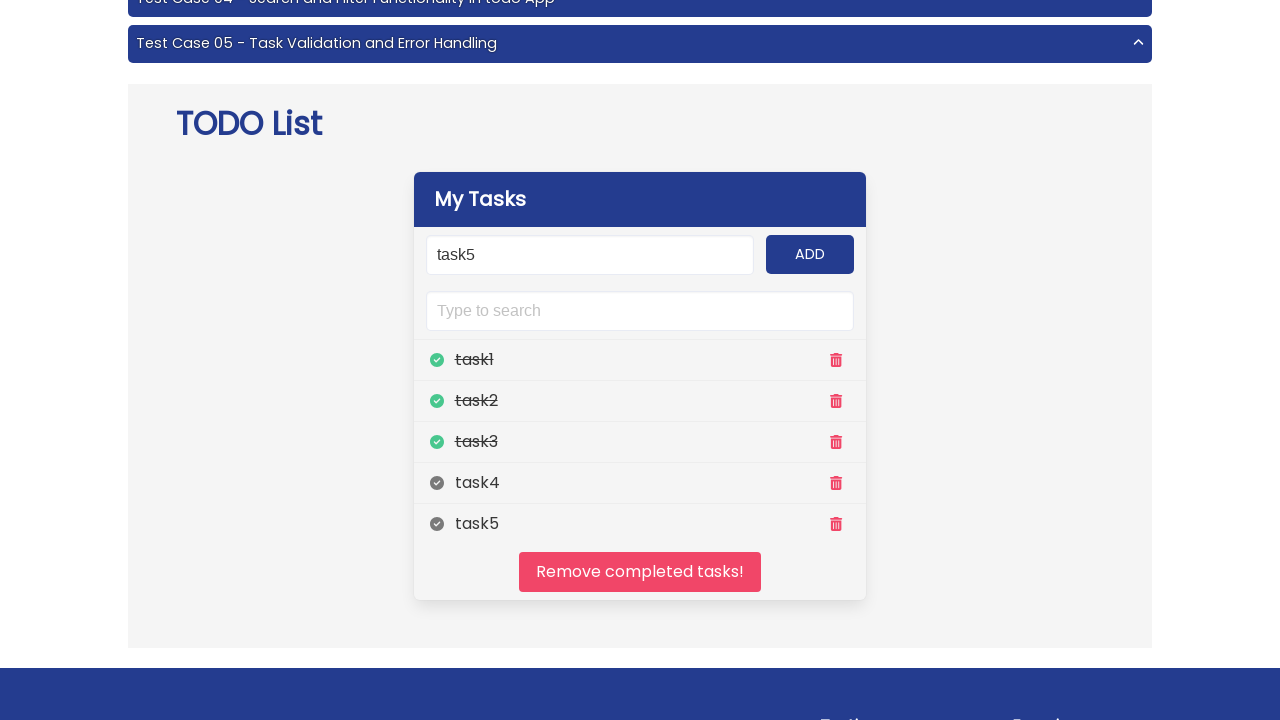

Clicked task to mark as completed at (465, 483) on #panel .panel-block div >> nth=3
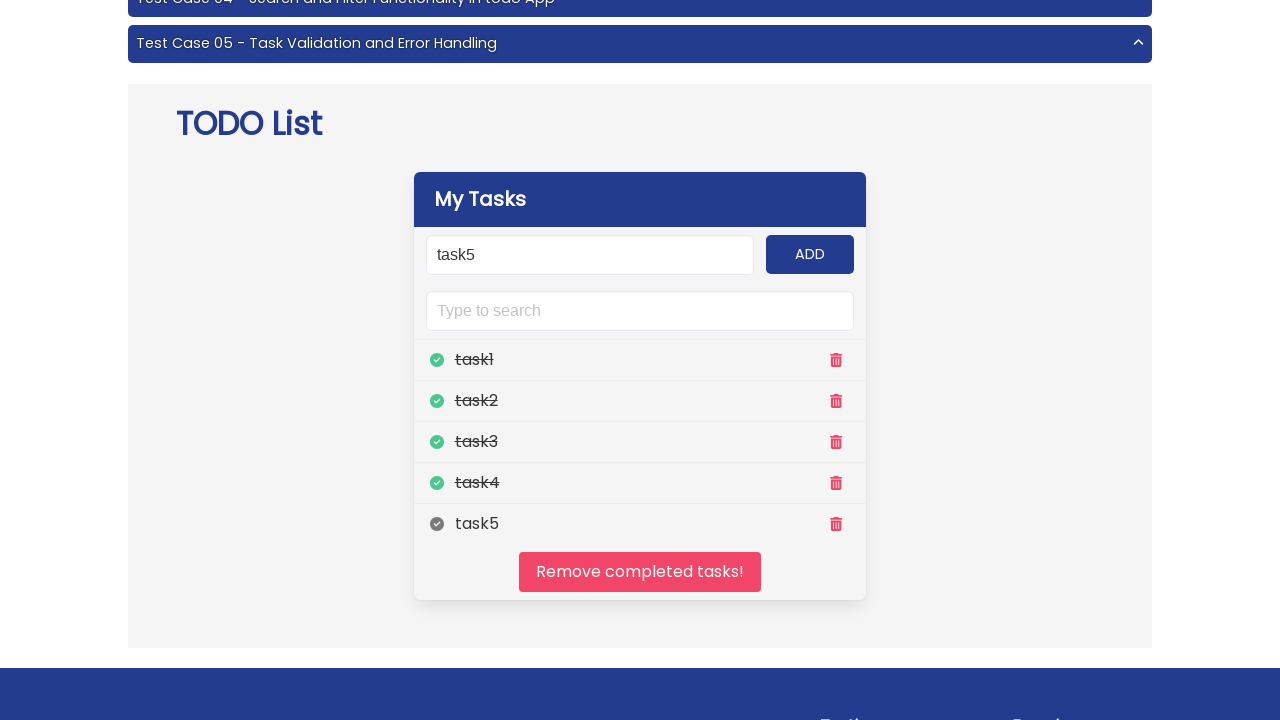

Clicked task to mark as completed at (464, 524) on #panel .panel-block div >> nth=4
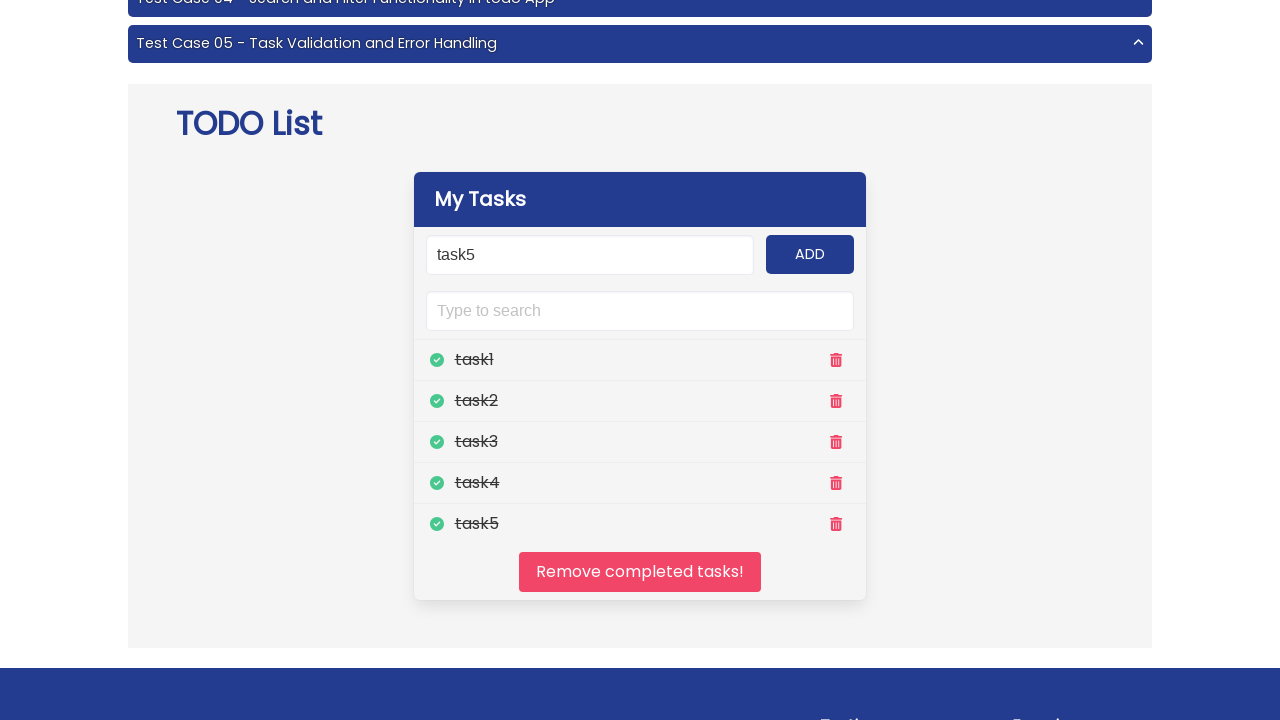

Clicked 'Remove completed tasks' button at (640, 572) on button#clear
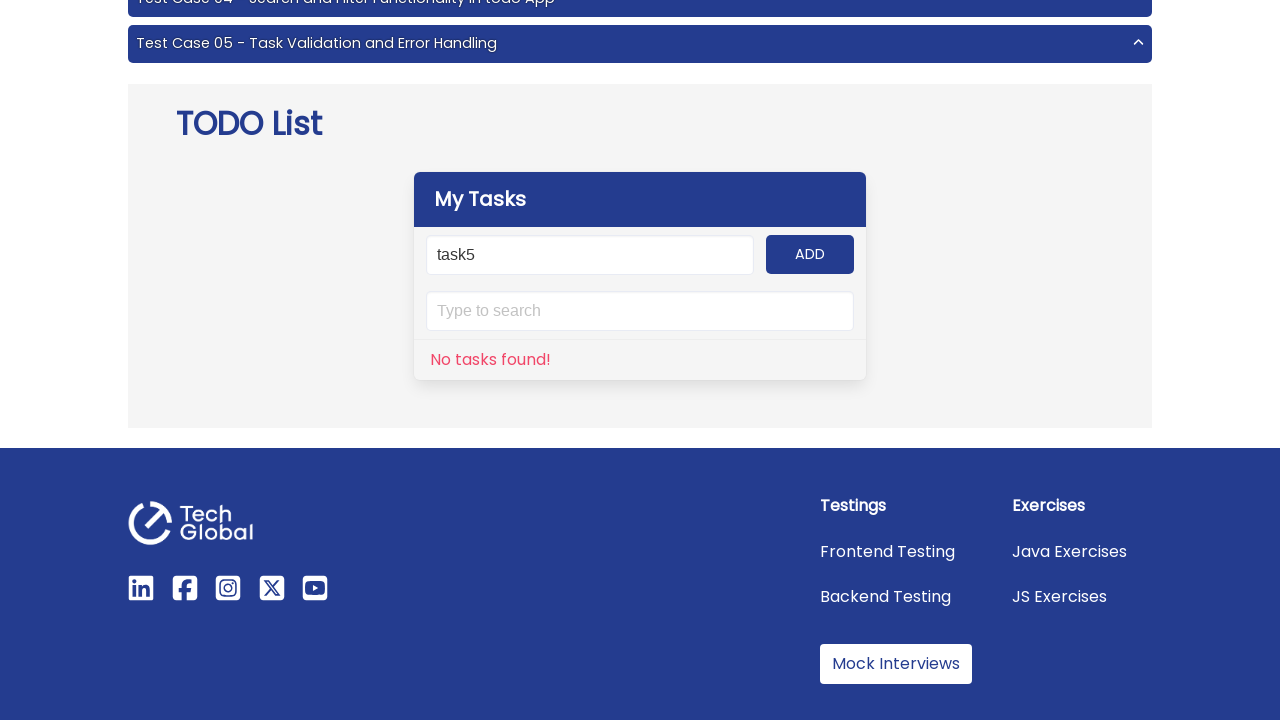

Waited for 'No tasks found!' message to appear
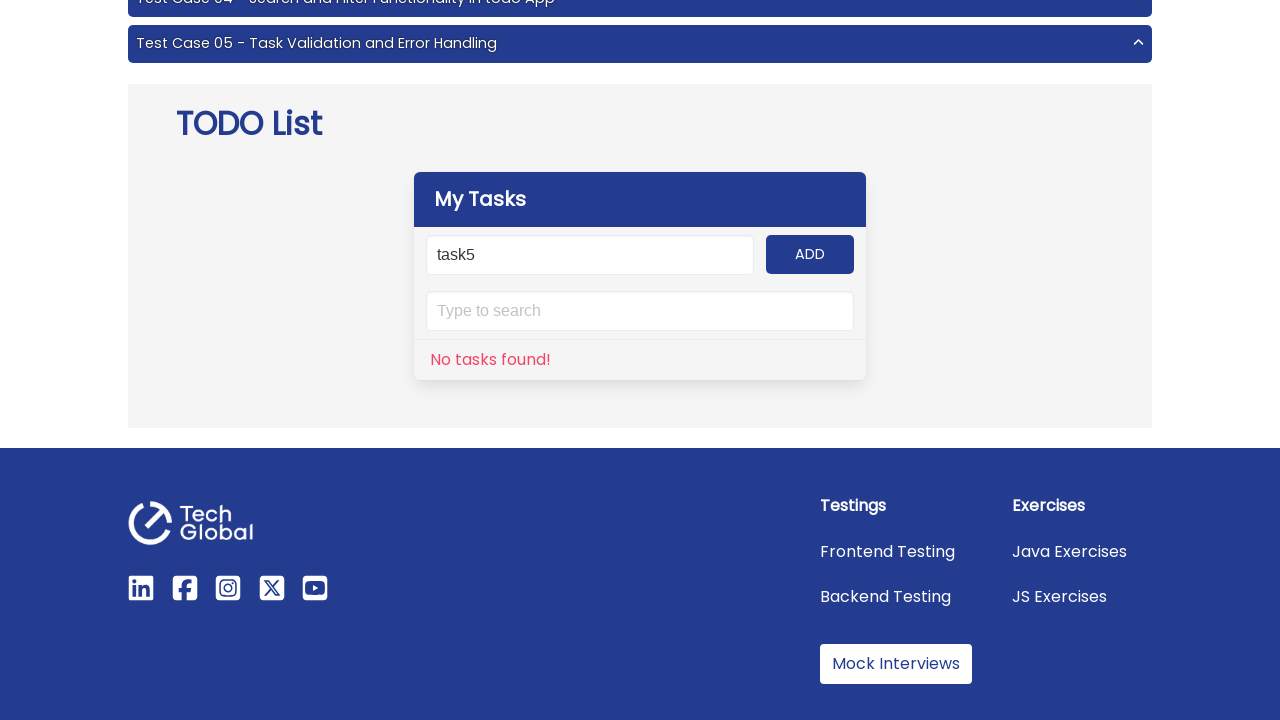

Verified that 'No tasks found!' message is visible - task list is empty
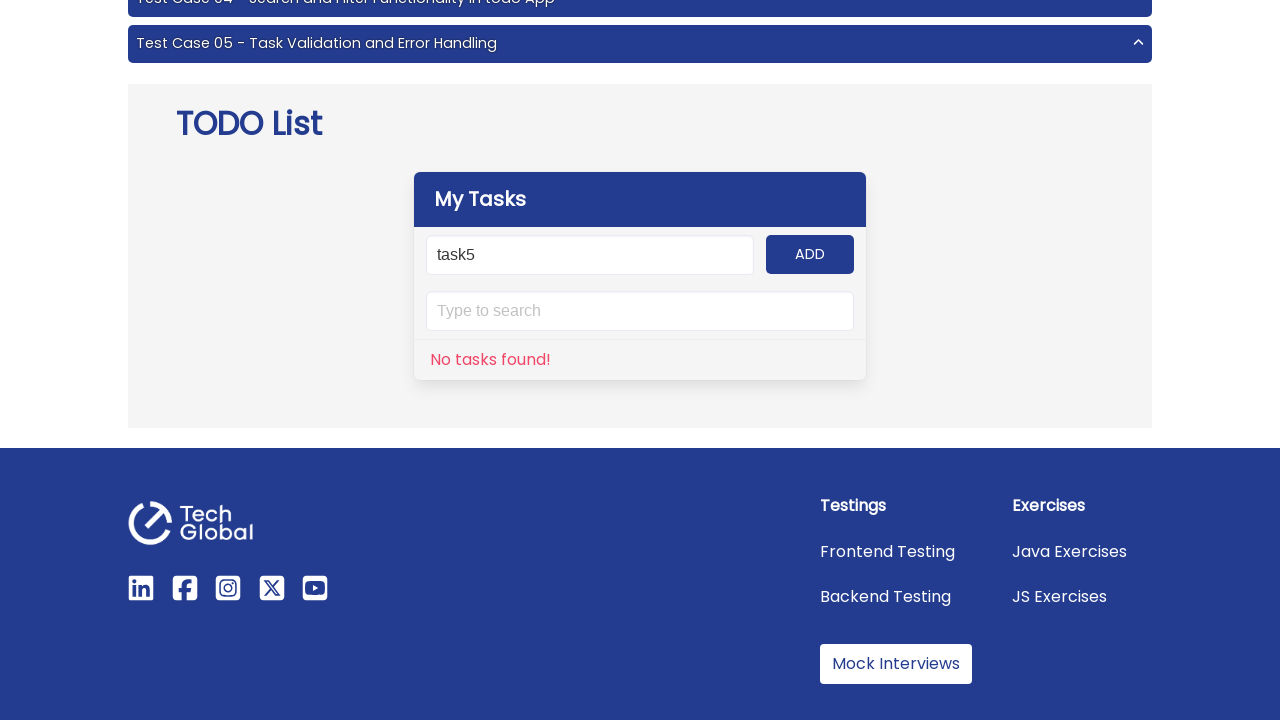

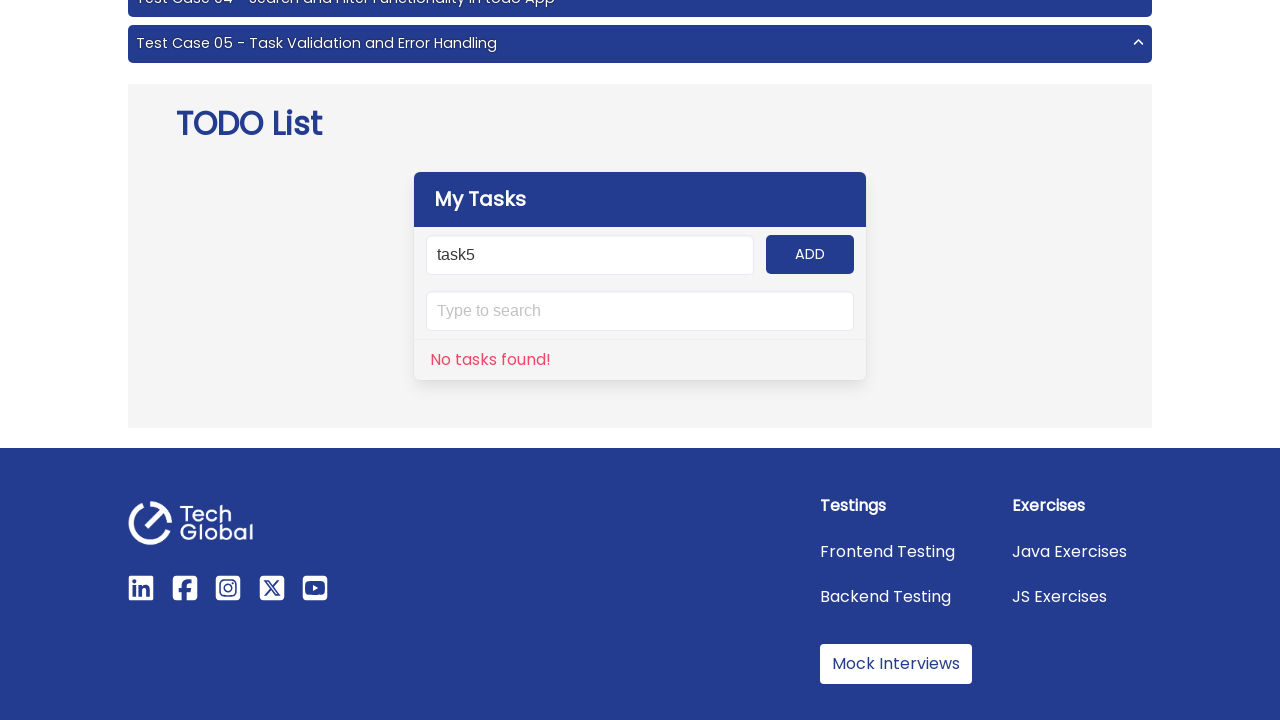